Navigates to the Selenium website and then navigates back

Starting URL: https://www.selenium.dev

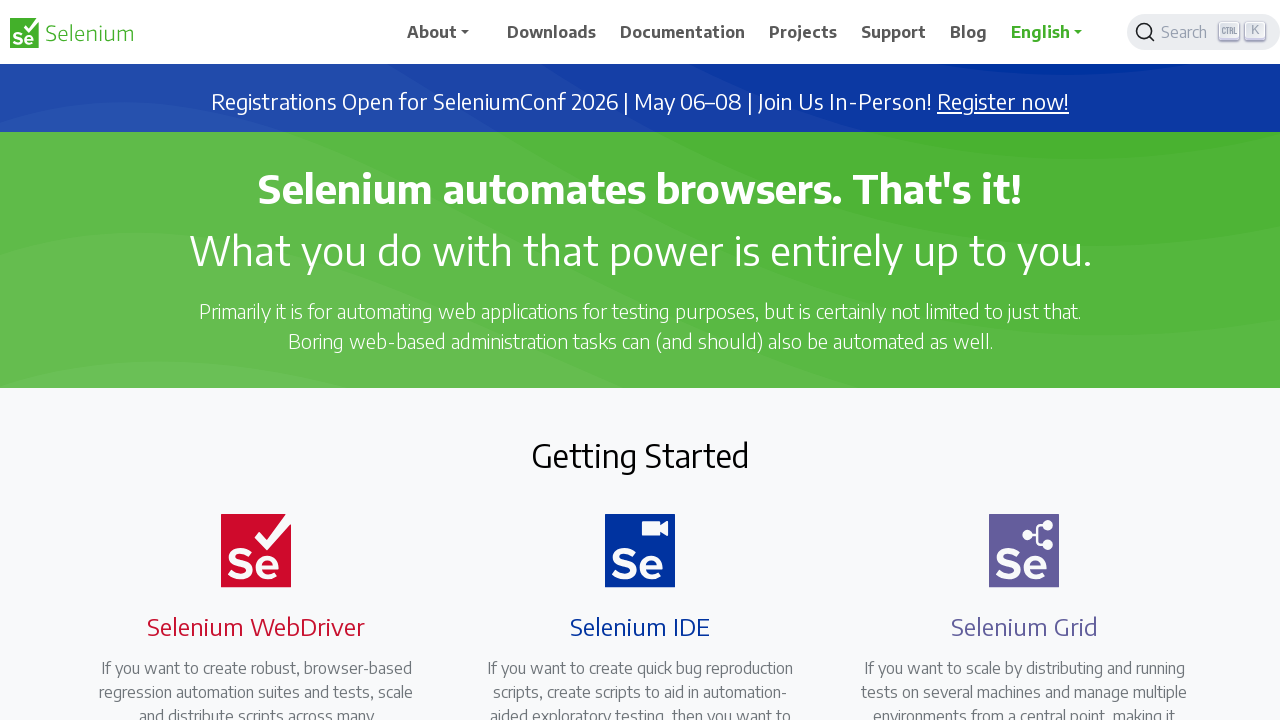

Navigated to Selenium website at https://www.selenium.dev
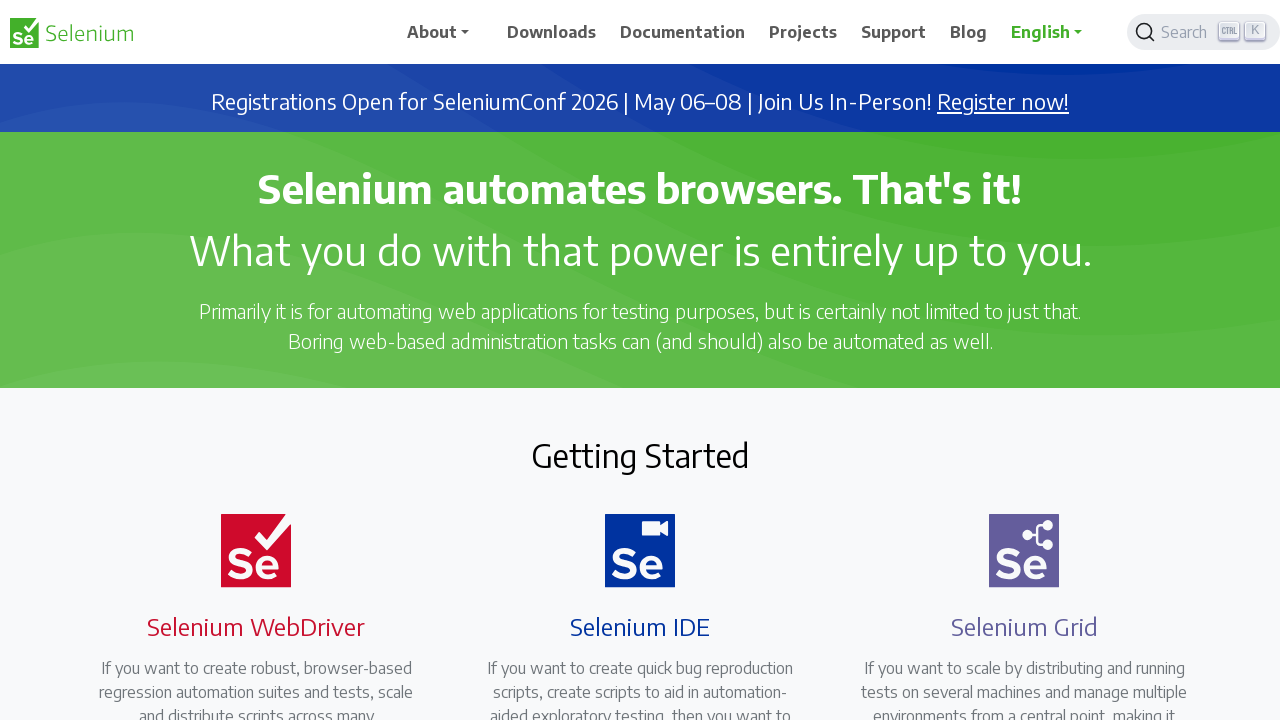

Navigated back from Selenium website
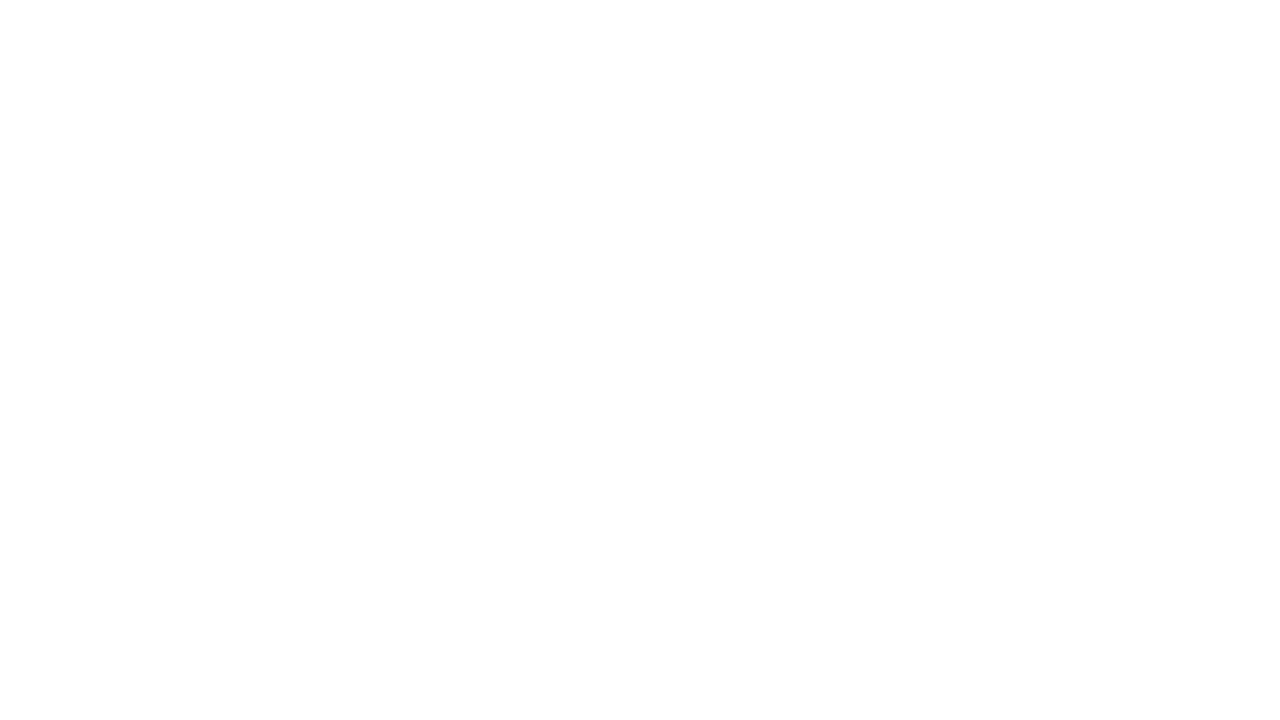

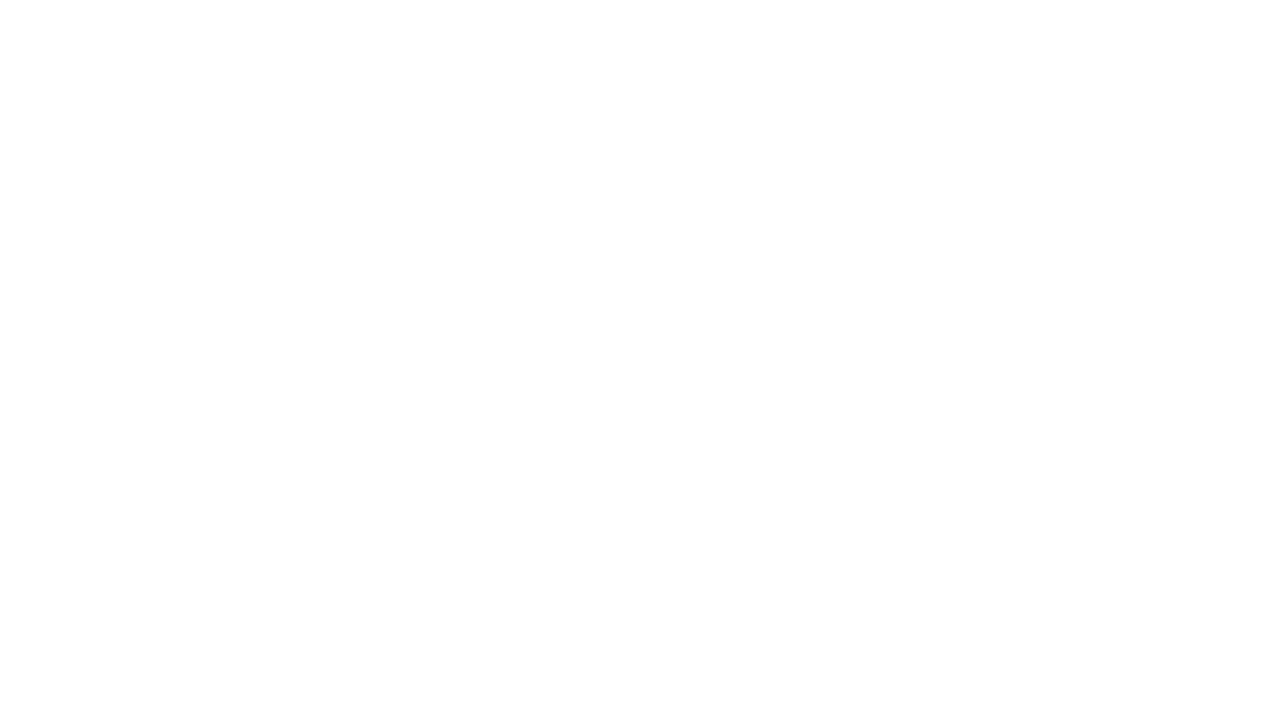